Tests various explicit wait scenarios on LeafGround including waiting for element visibility, invisibility, clickability, and text changes by clicking buttons and observing dynamic element state changes.

Starting URL: https://www.leafground.com/waits.xhtml

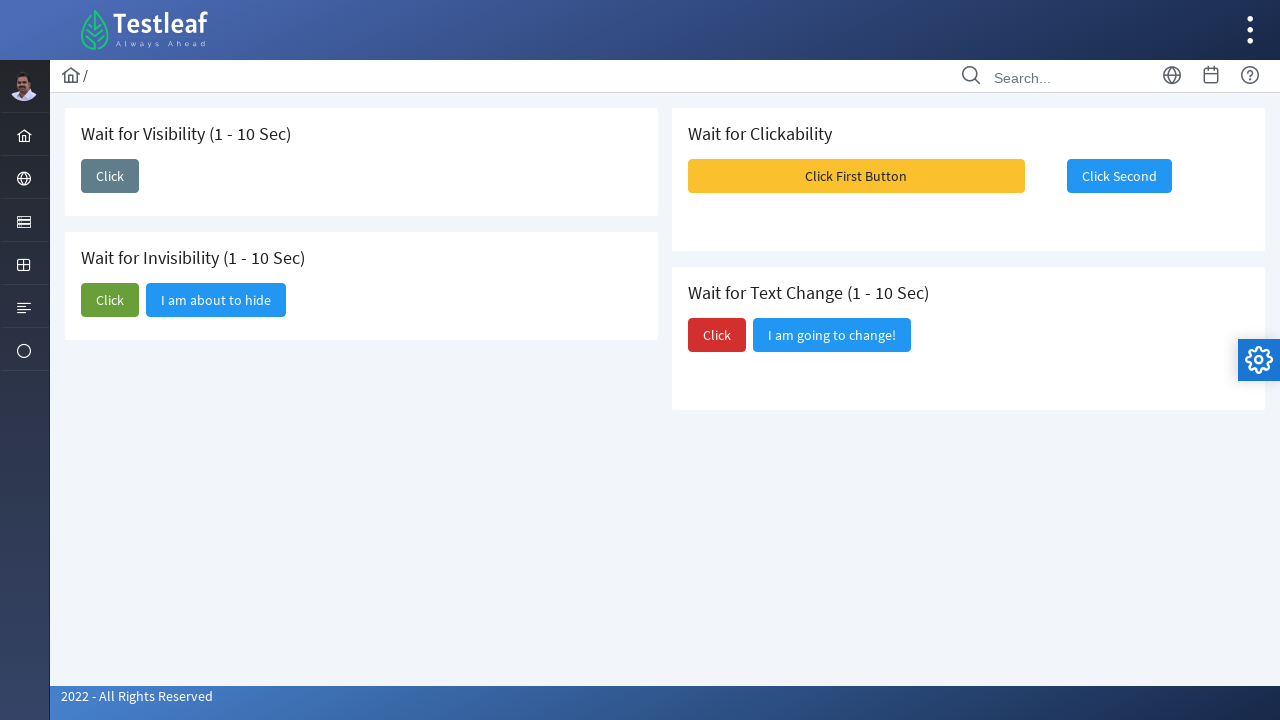

Clicked first 'Click' button to trigger visibility test at (110, 176) on xpath=//span[text()='Click']
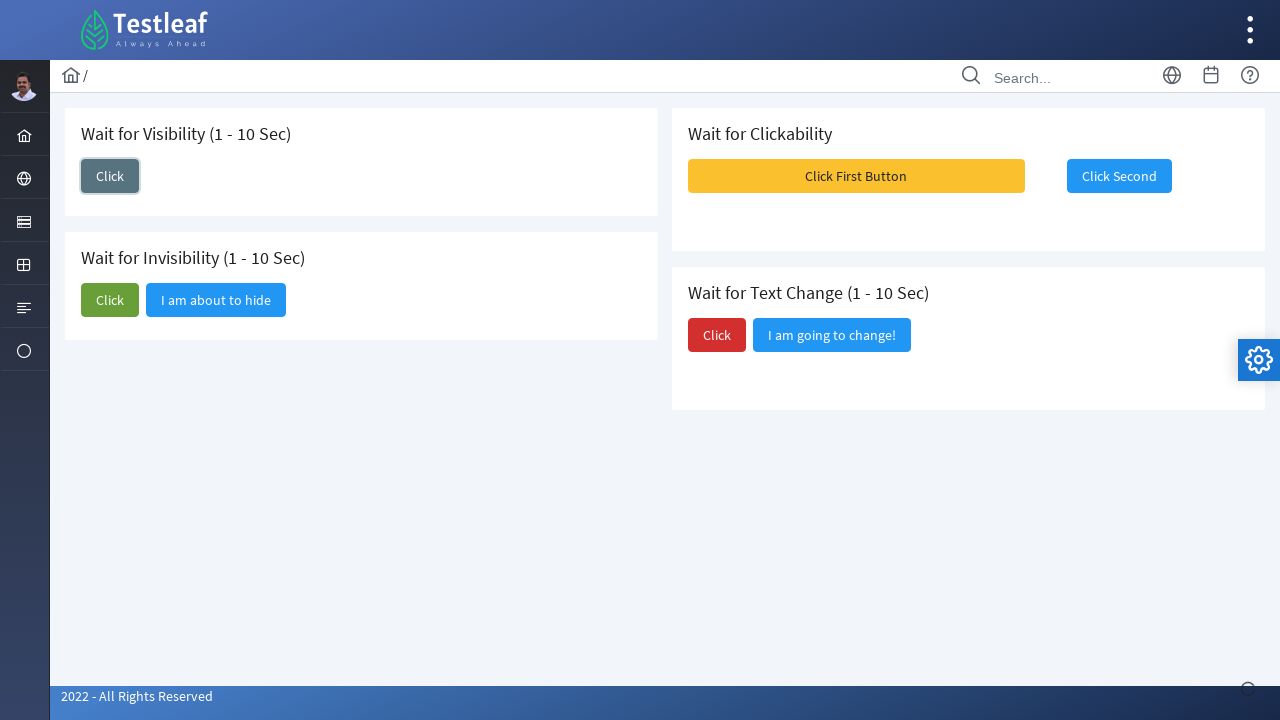

Element 'I am here' became visible
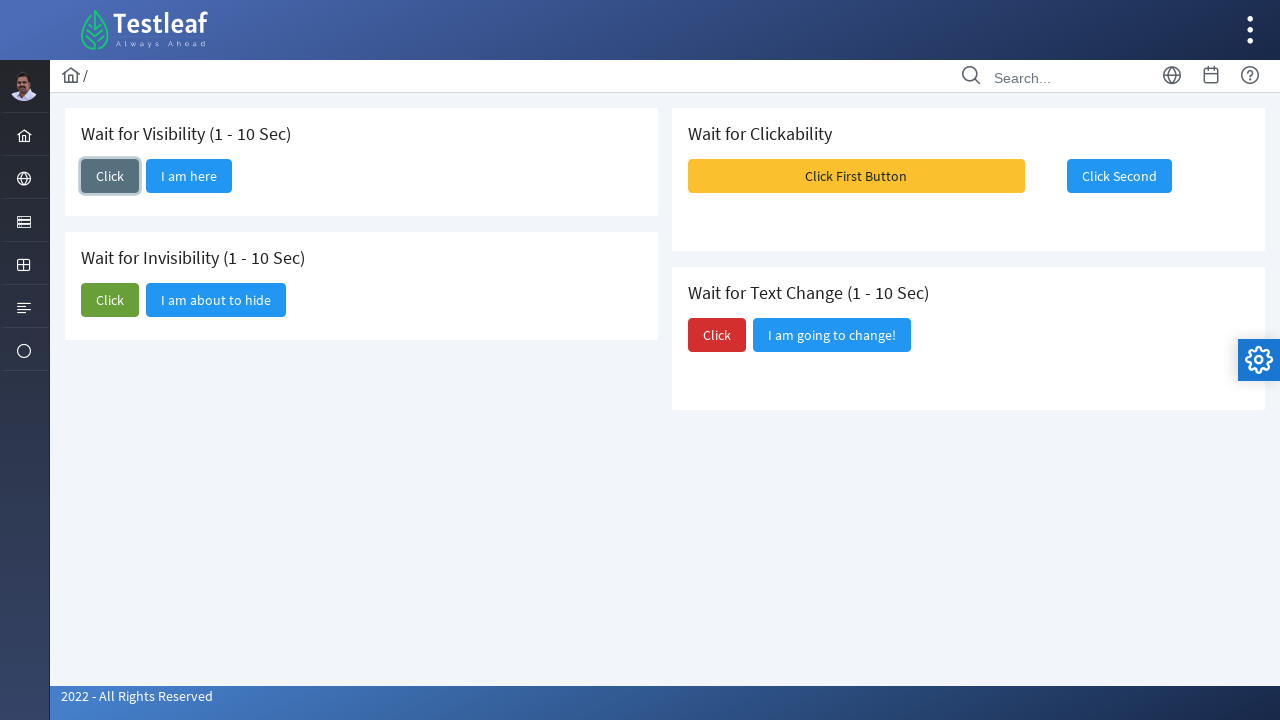

Clicked second 'Click' button to trigger invisibility test at (110, 300) on (//span[text()='Click'])[2]
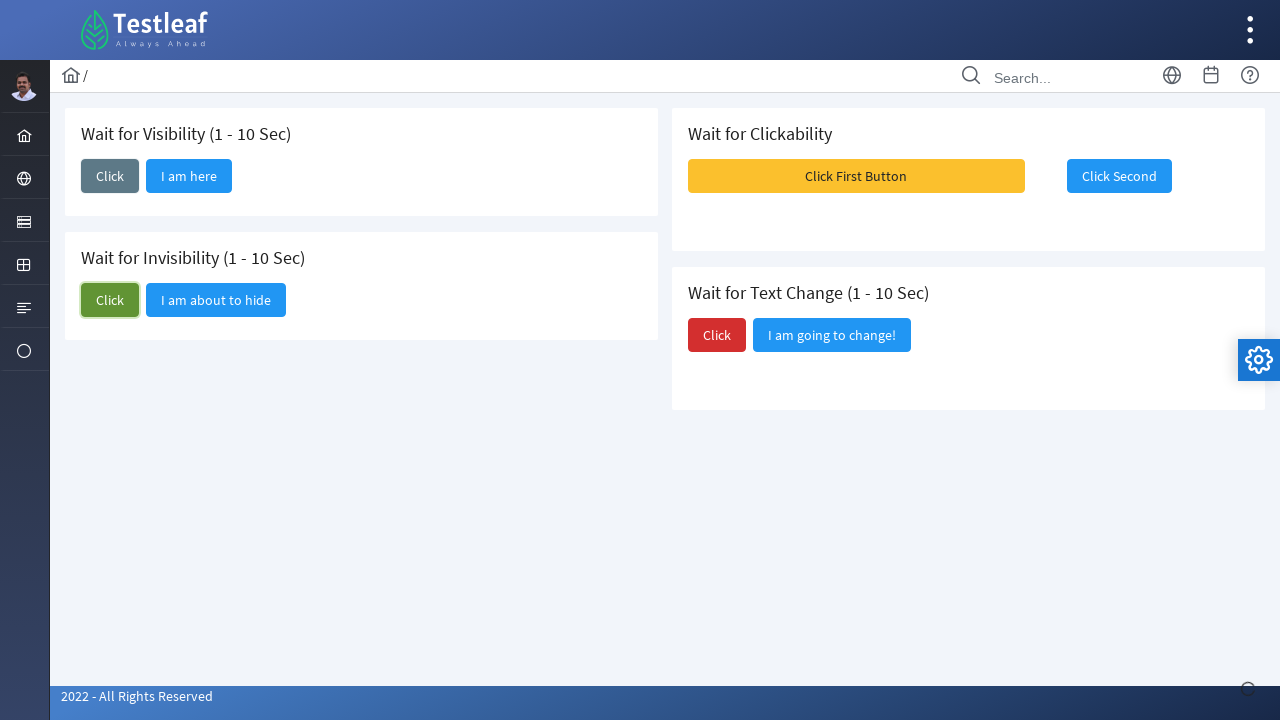

Element 'I am about to hide' became invisible
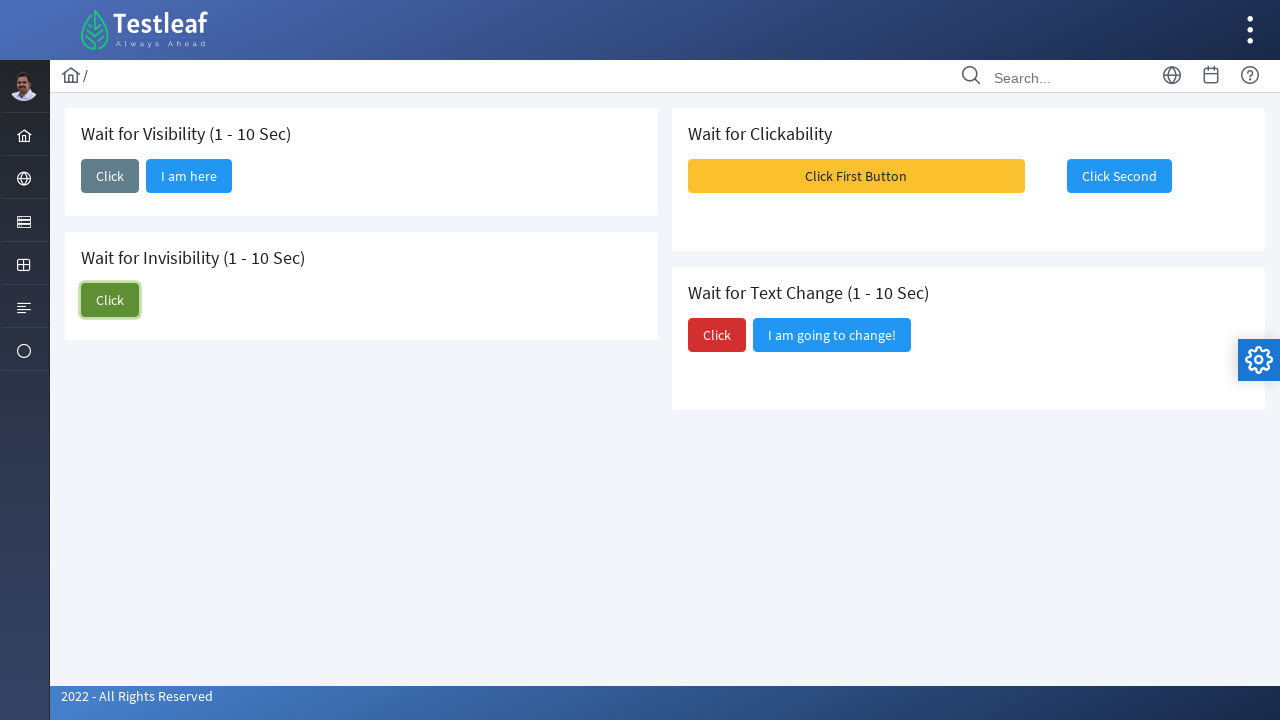

Button 'Click First Button' is visible and clickable
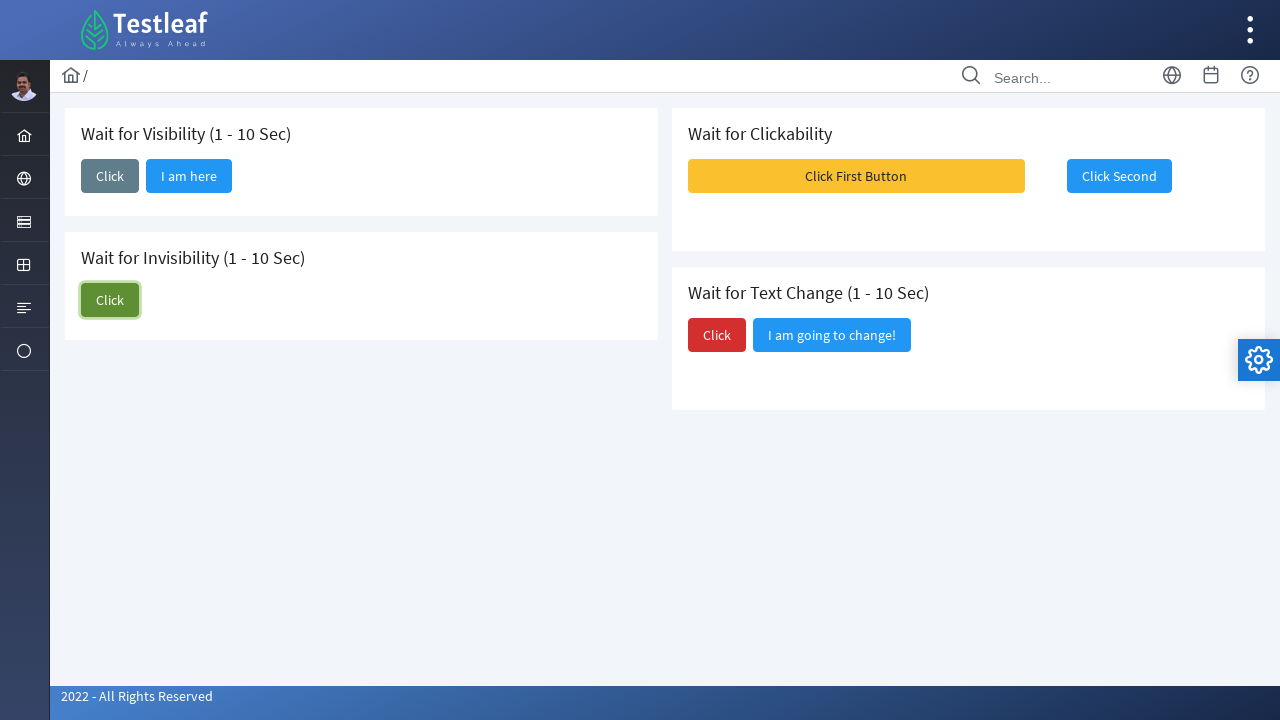

Clicked 'Click Second' button at (1119, 176) on xpath=//span[text()='Click Second']
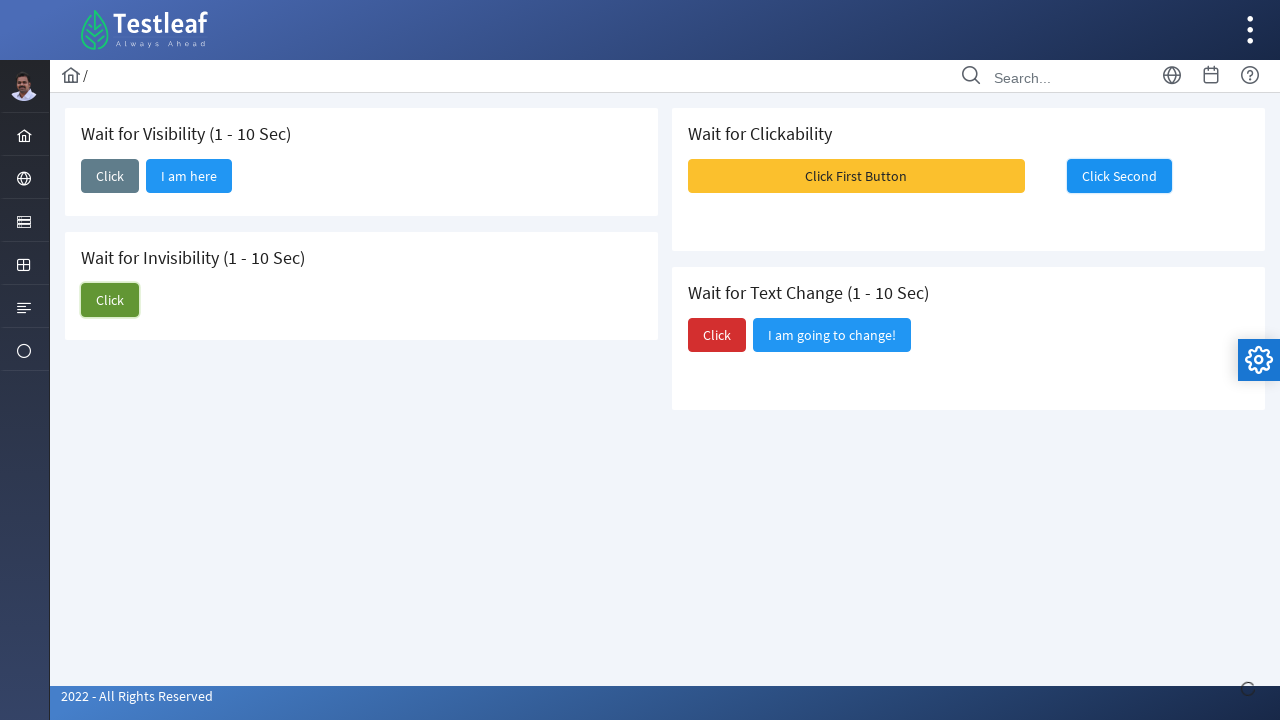

Clicked third 'Click' button to trigger text change at (717, 335) on (//span[text()='Click'])[3]
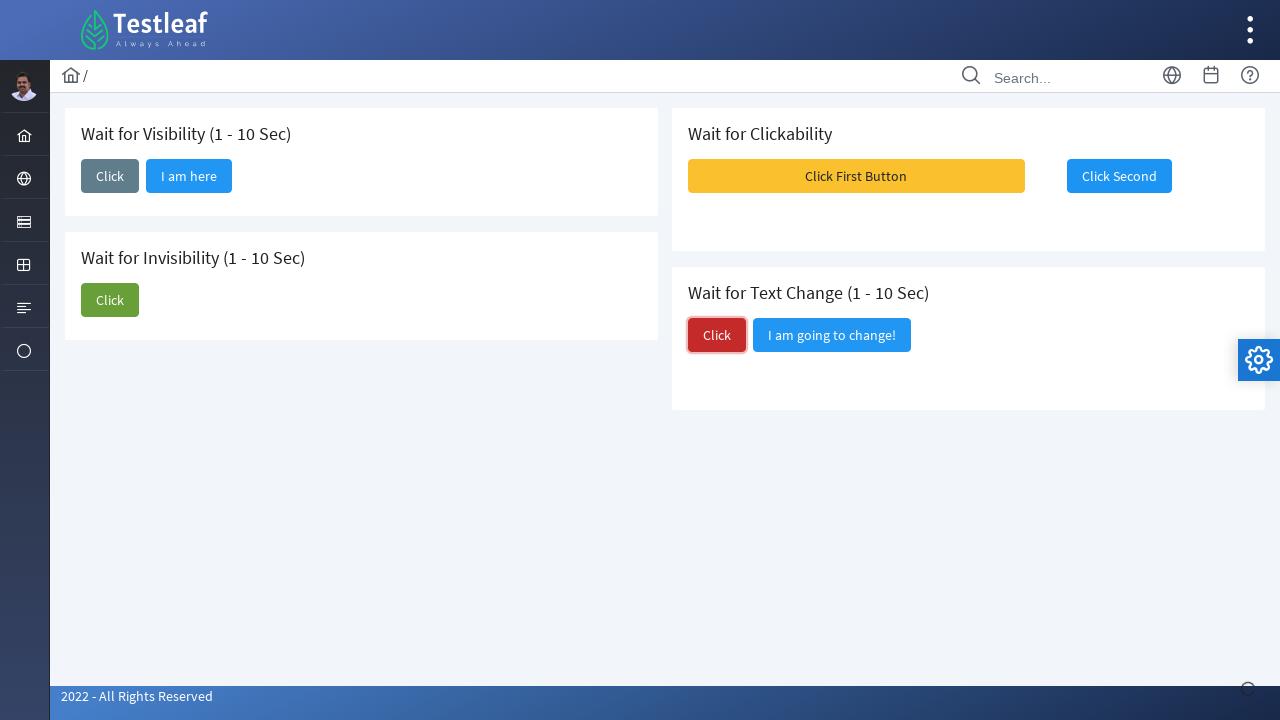

Text changed to 'Did you notice?' confirming dynamic text update
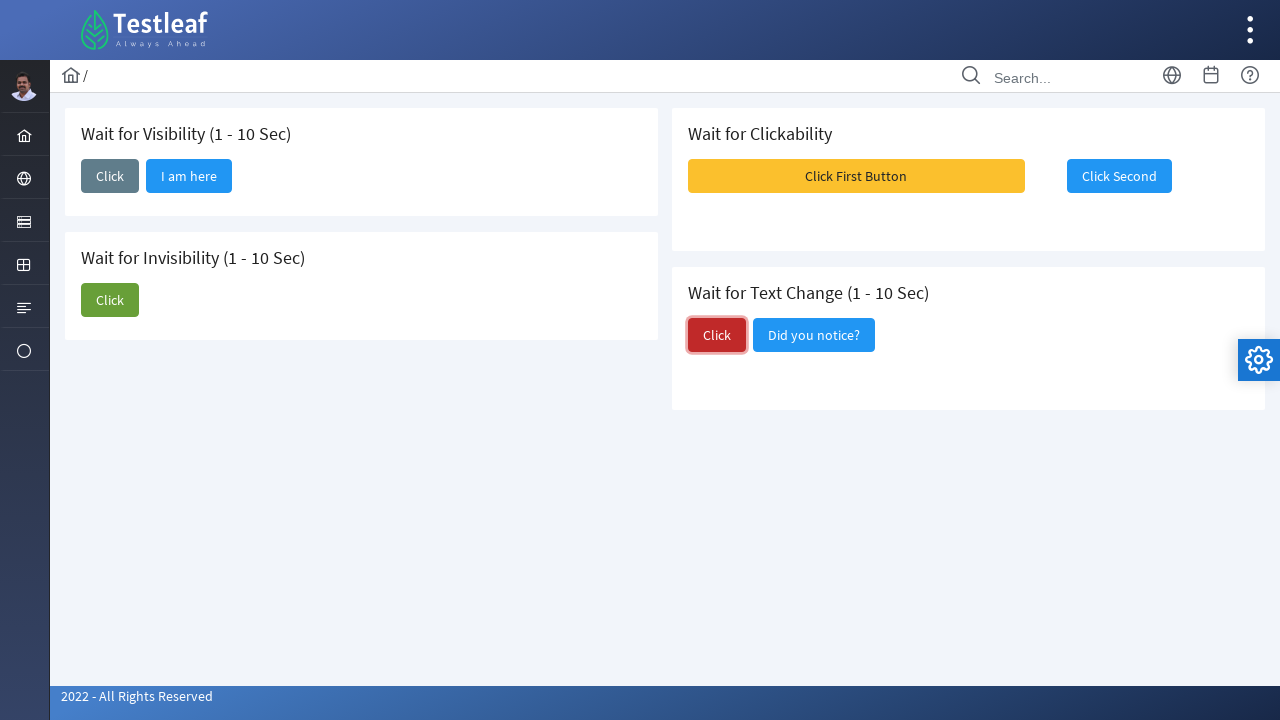

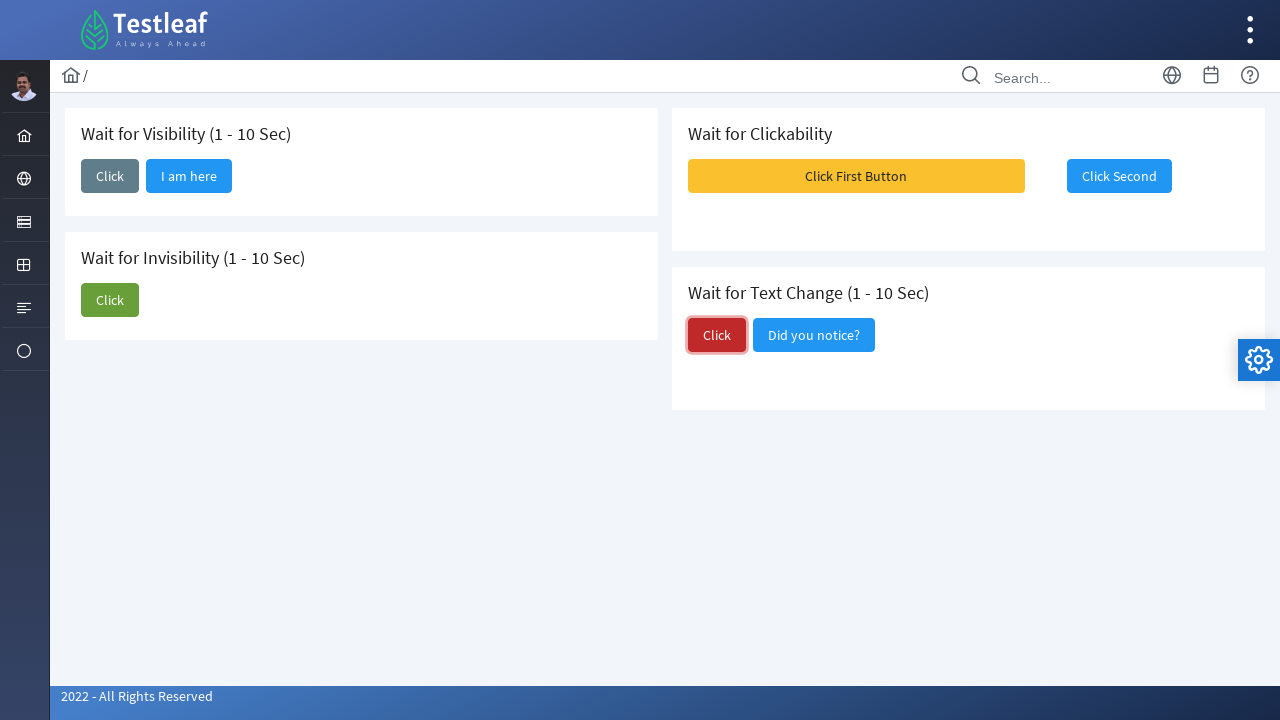